Tests window handling by opening a new window, switching between parent and child windows, and verifying content in each window

Starting URL: https://the-internet.herokuapp.com/

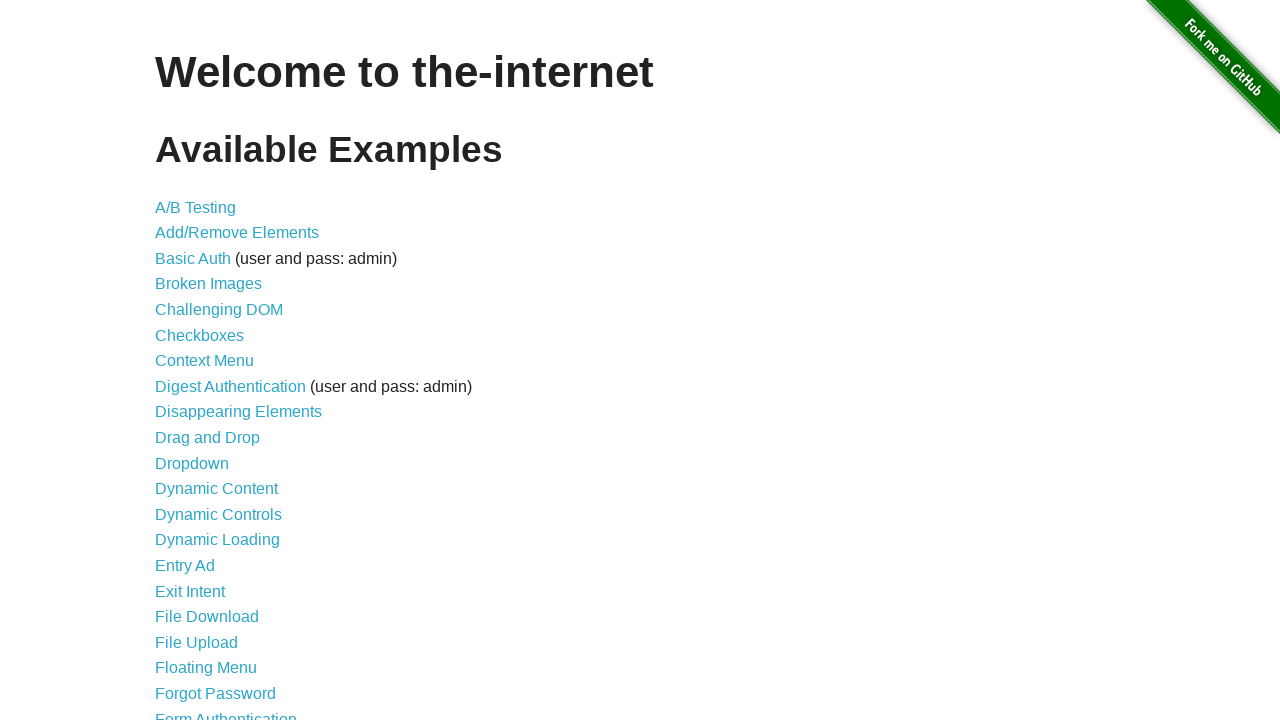

Clicked on Windows link to navigate to window handling page at (218, 369) on a[href*='windows']
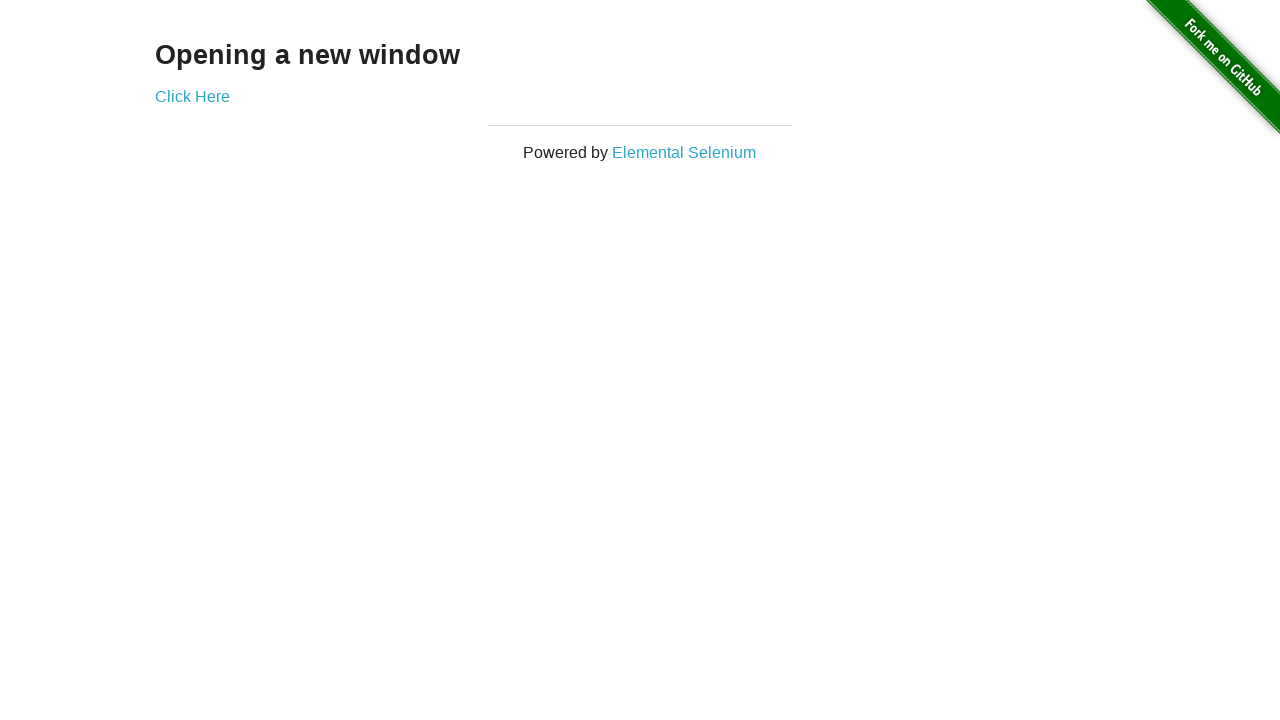

Clicked 'Click Here' button to open new window at (192, 96) on text='Click Here'
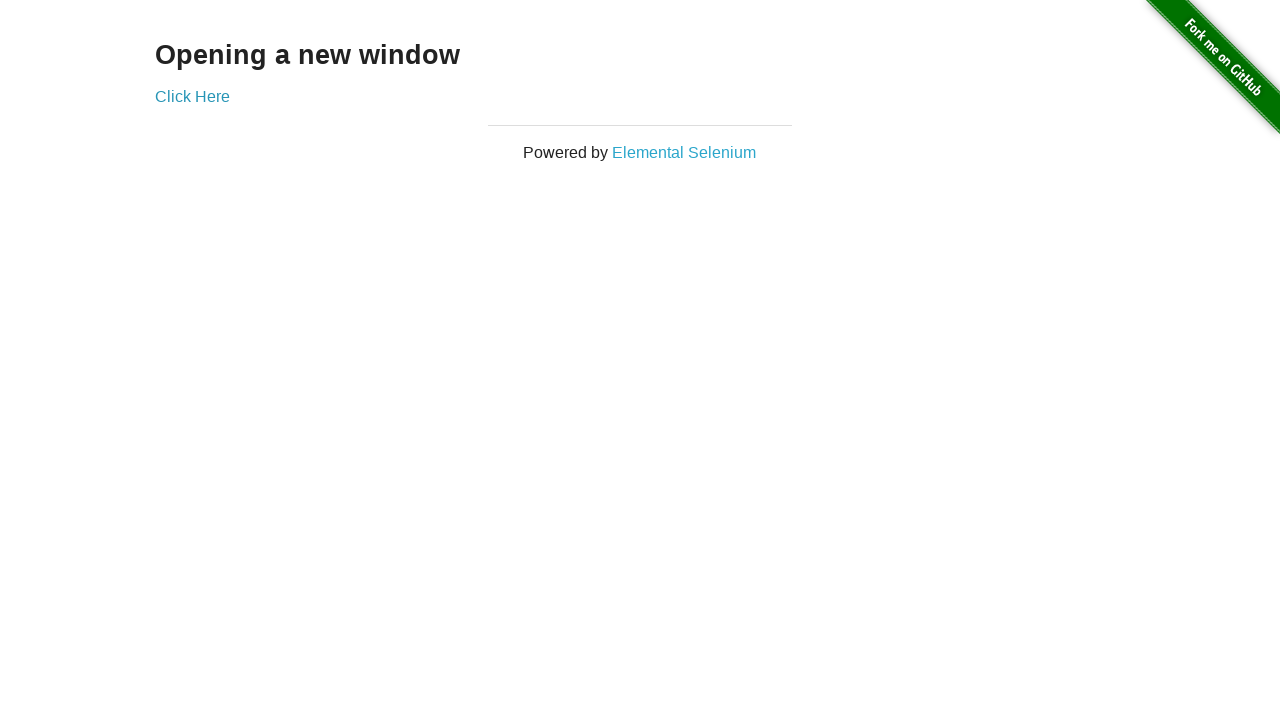

New window popup captured and stored
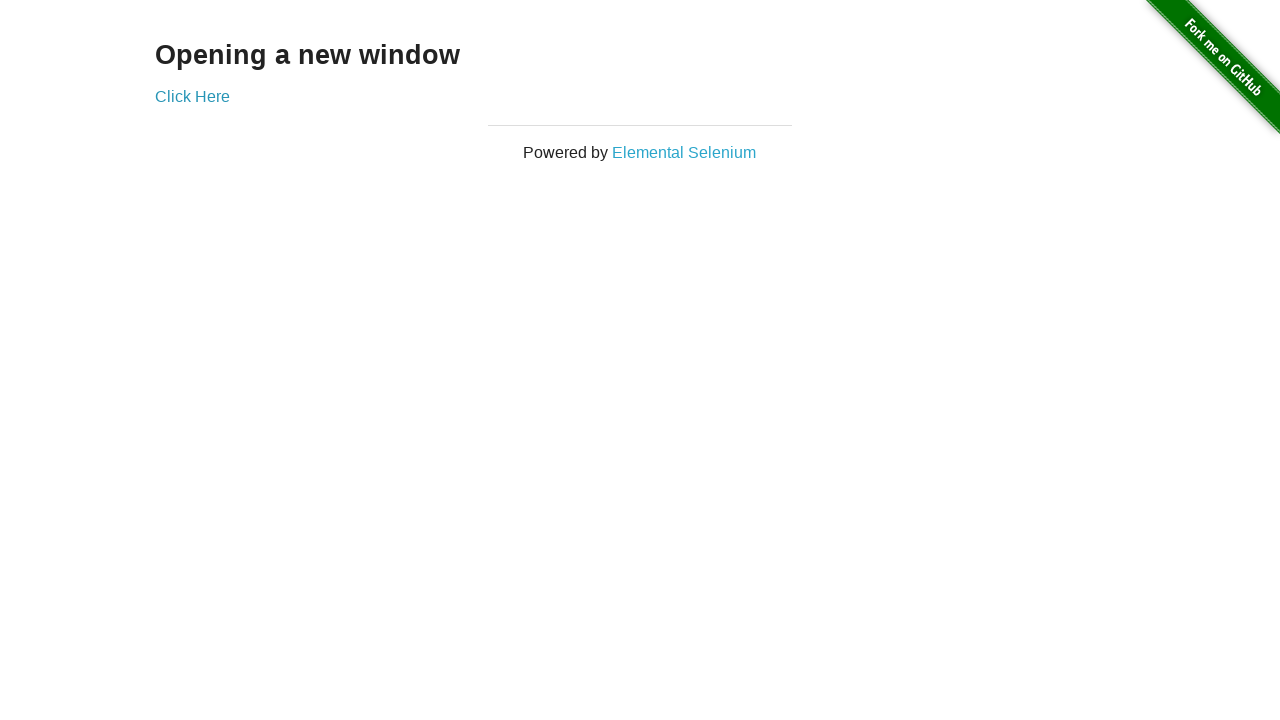

Retrieved text from new window: New Window
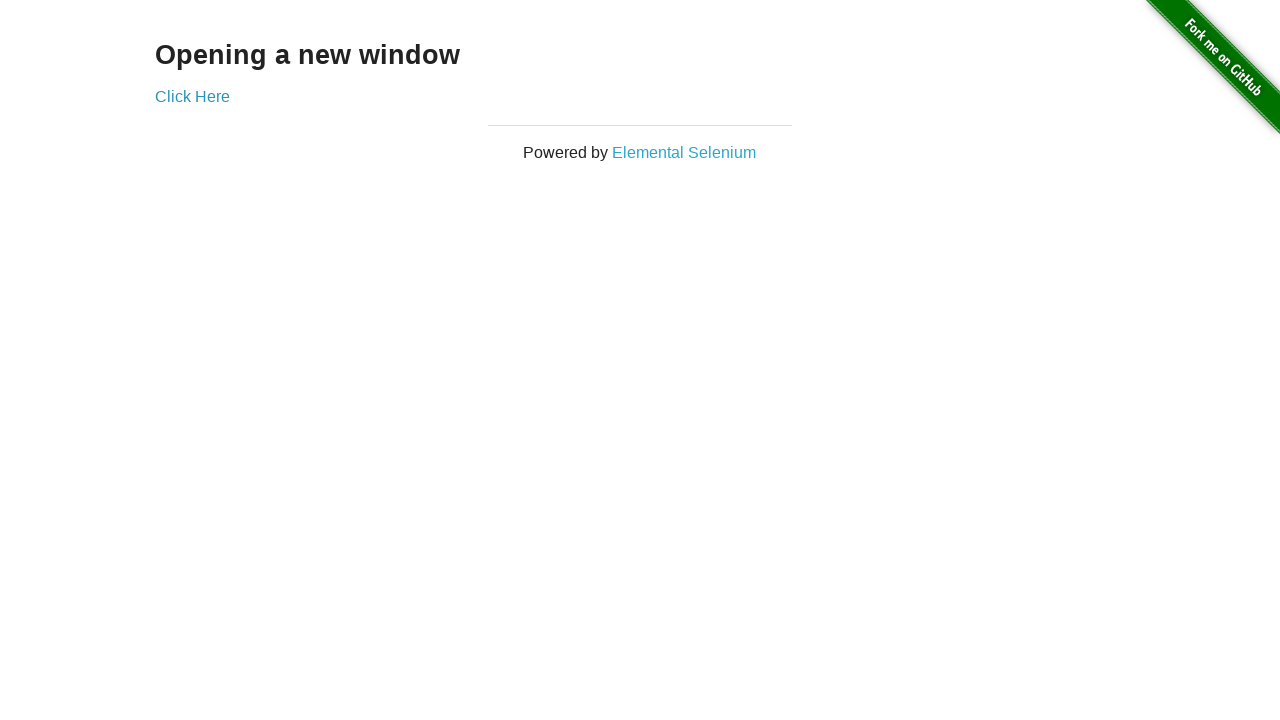

Retrieved text from parent window: Opening a new window
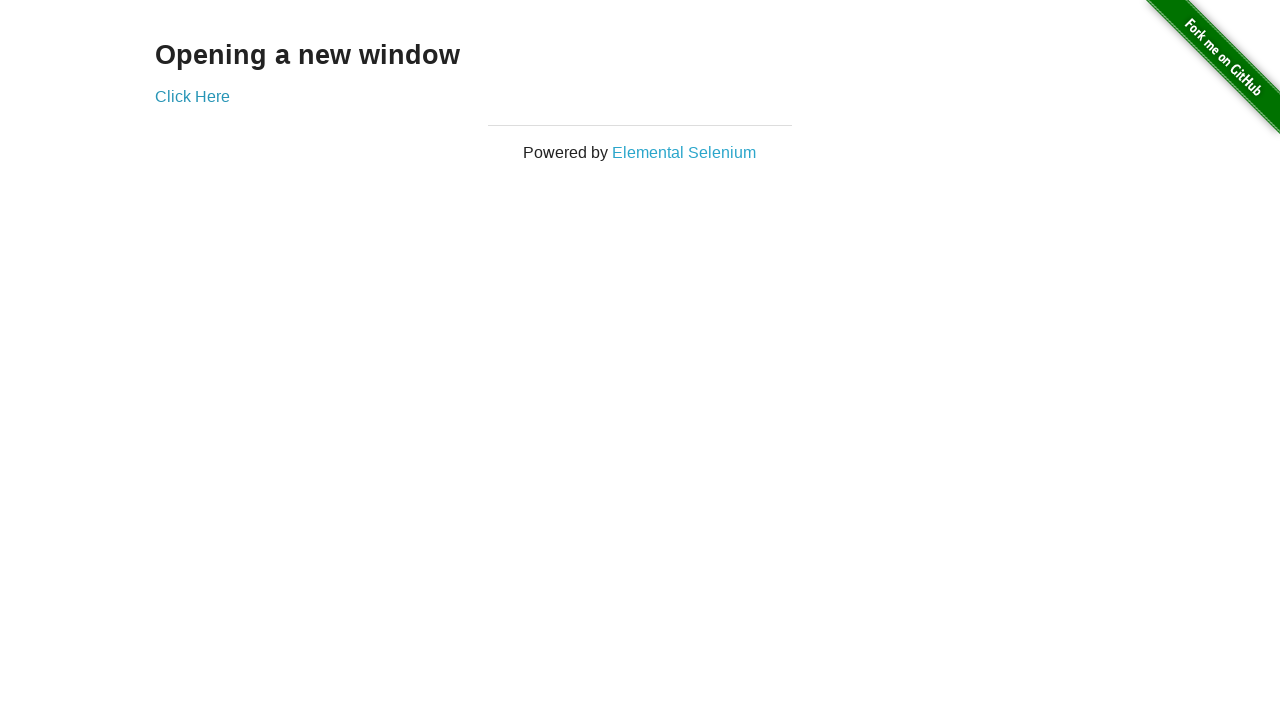

Closed the new window popup
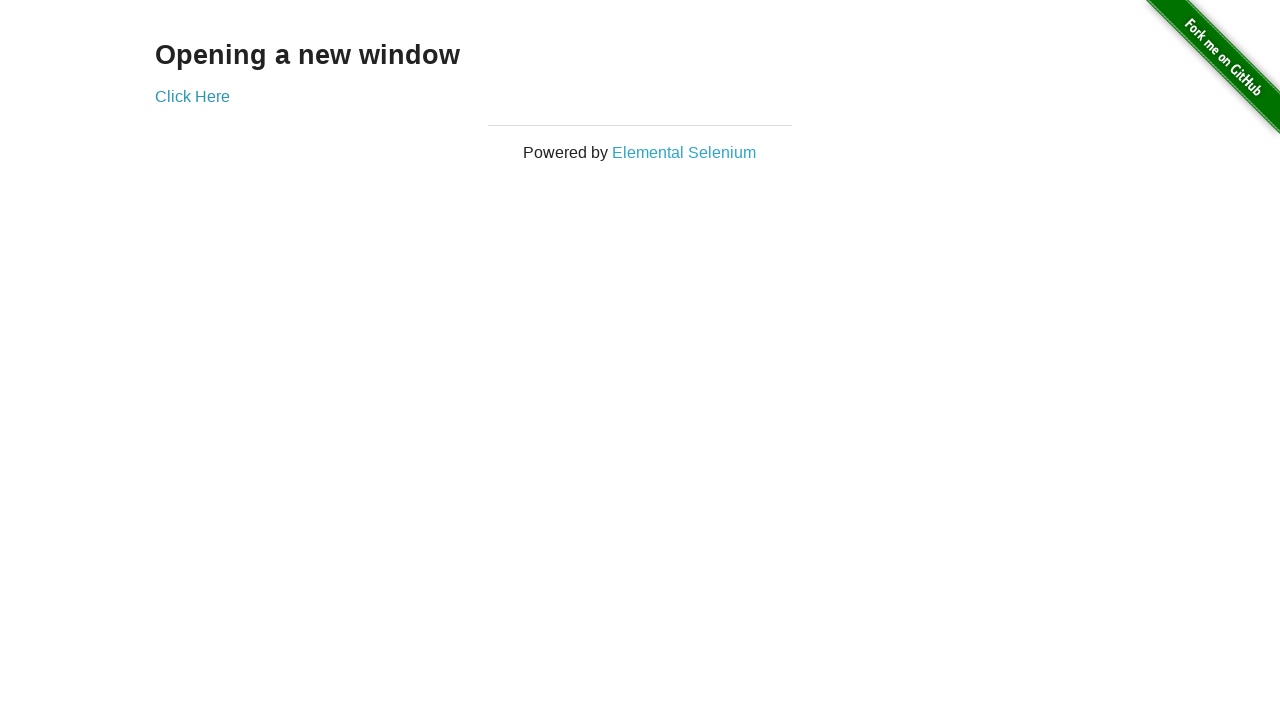

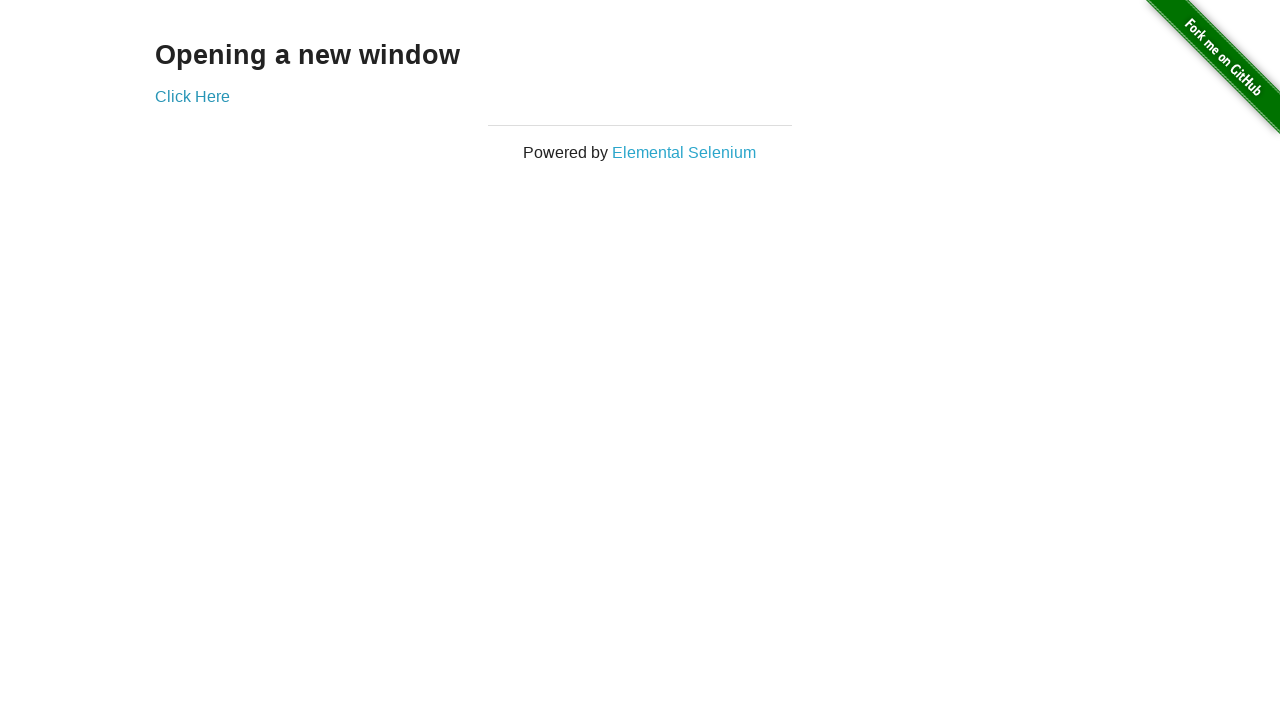